Tests navigation menu hover functionality by hovering over the course menu and then hovering over a specific course category

Starting URL: http://greenstech.in/selenium-course-content.html

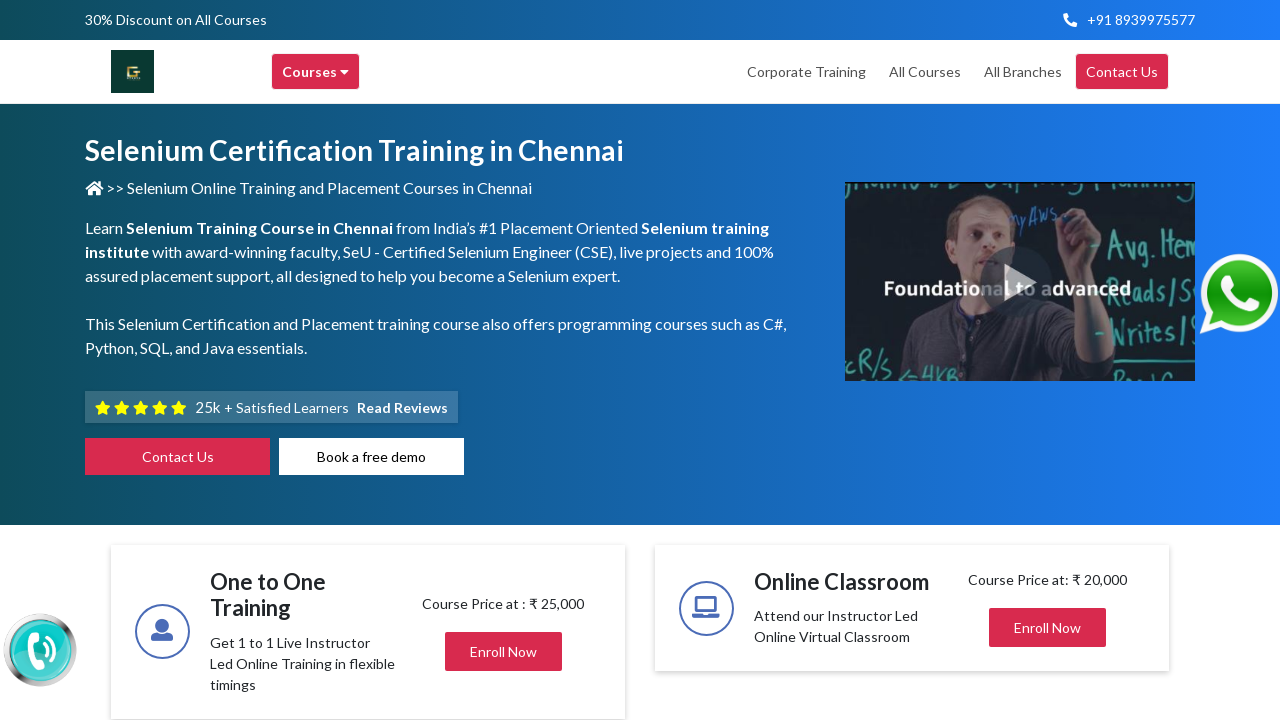

Hovered over main course menu at (316, 72) on div.header-browse-greens
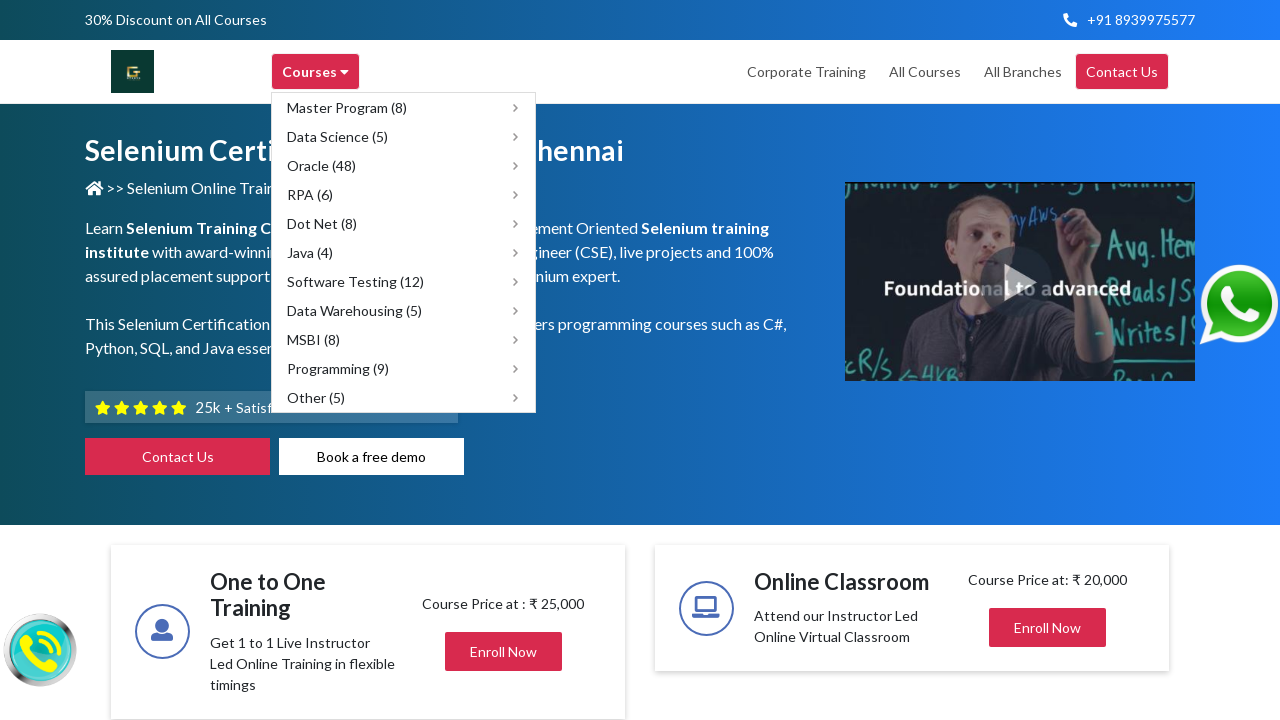

Hovered over Data Warehousing course option at (354, 310) on xpath=//span[text()='Data Warehousing (5)']
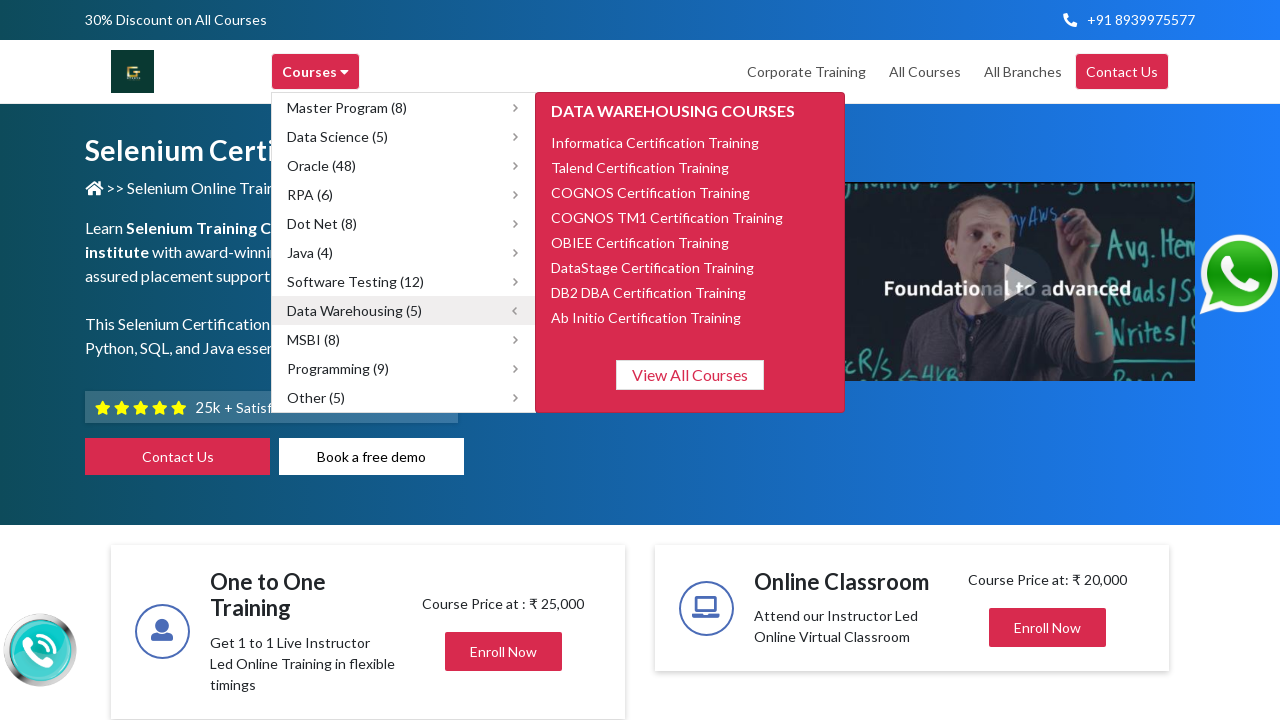

Waited 3 seconds to observe hover effect
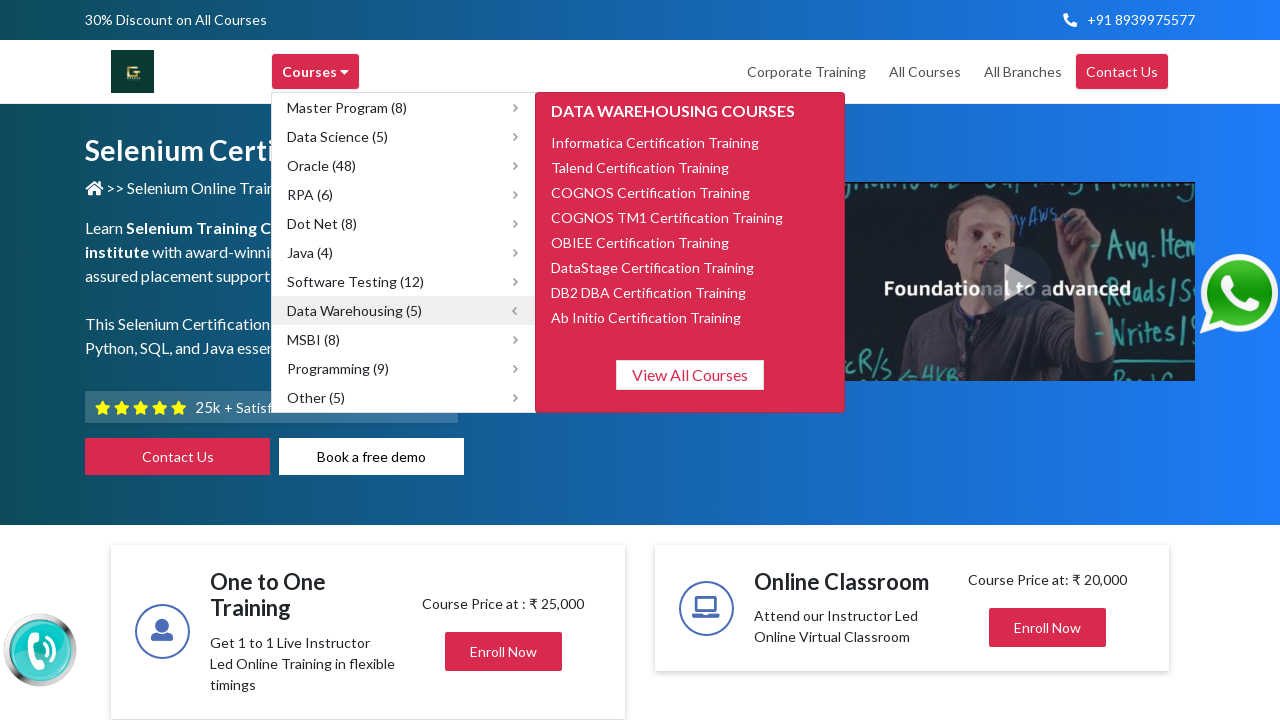

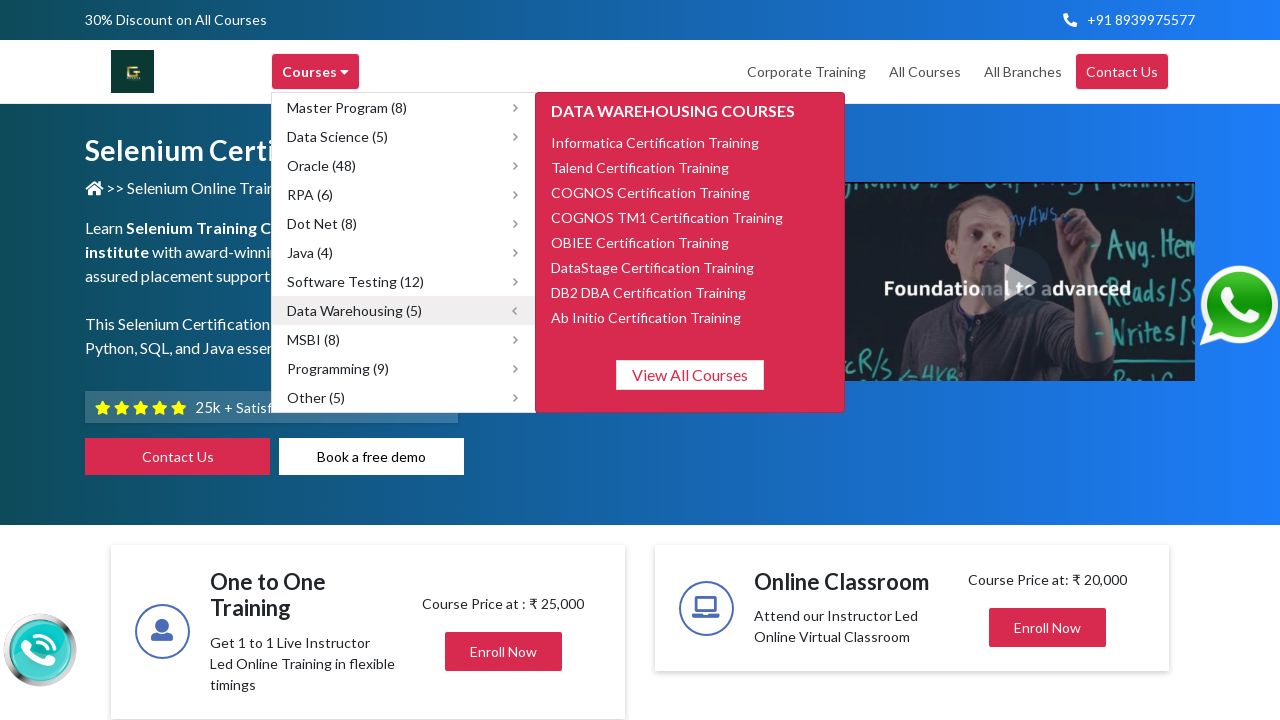